Fills out a contact form with first name, last name, and email, then submits it by pressing Enter

Starting URL: https://secure-retreat-92358.herokuapp.com/

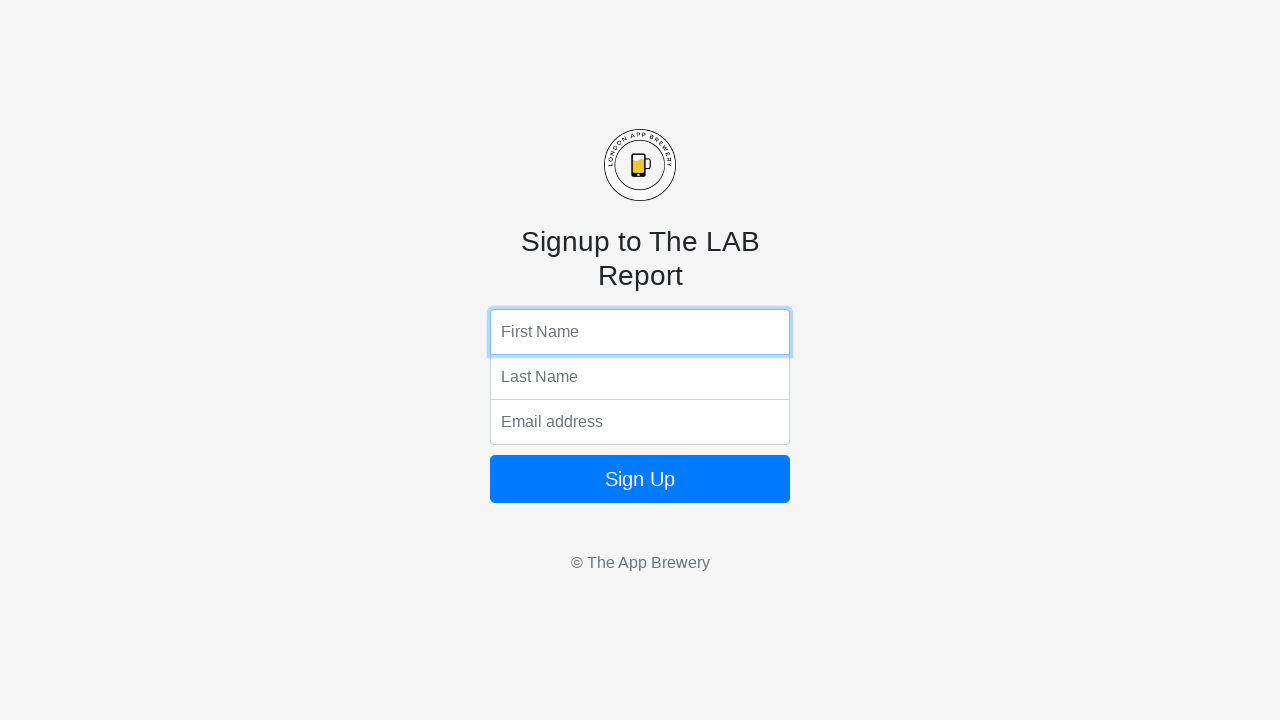

Filled first name field with 'Me' on input[name='fName']
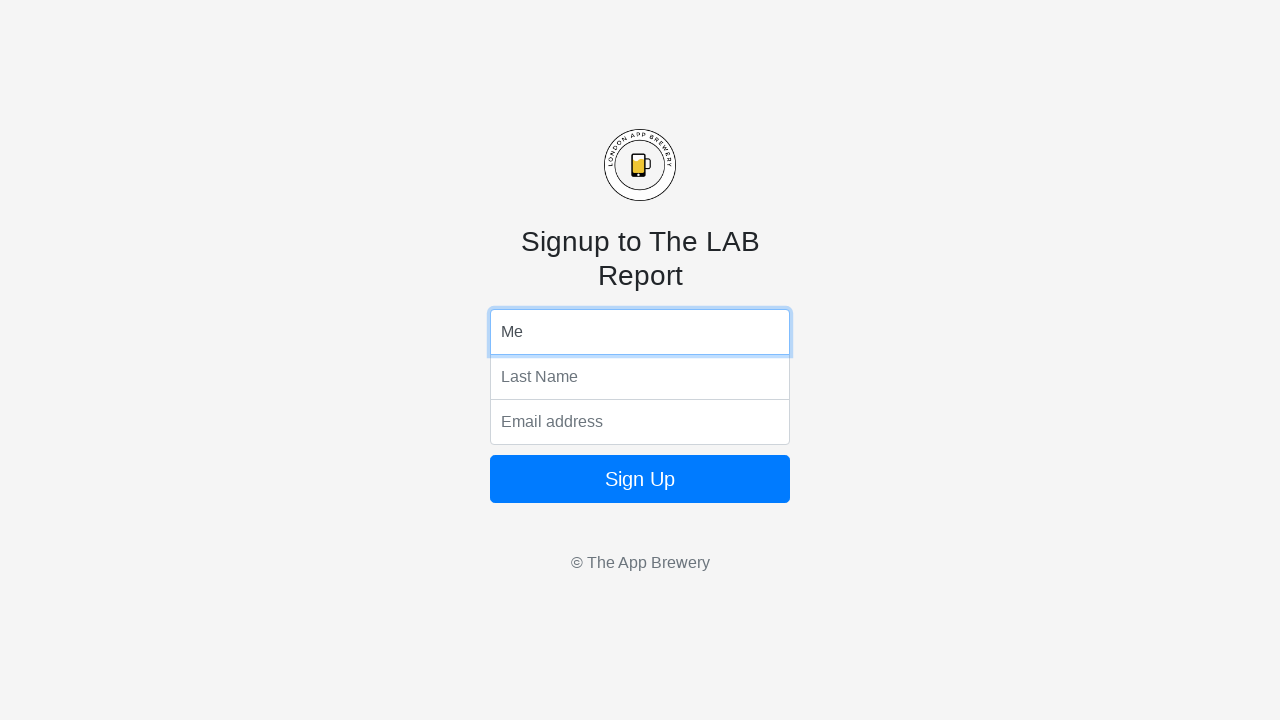

Filled last name field with 'Meowya' on input[name='lName']
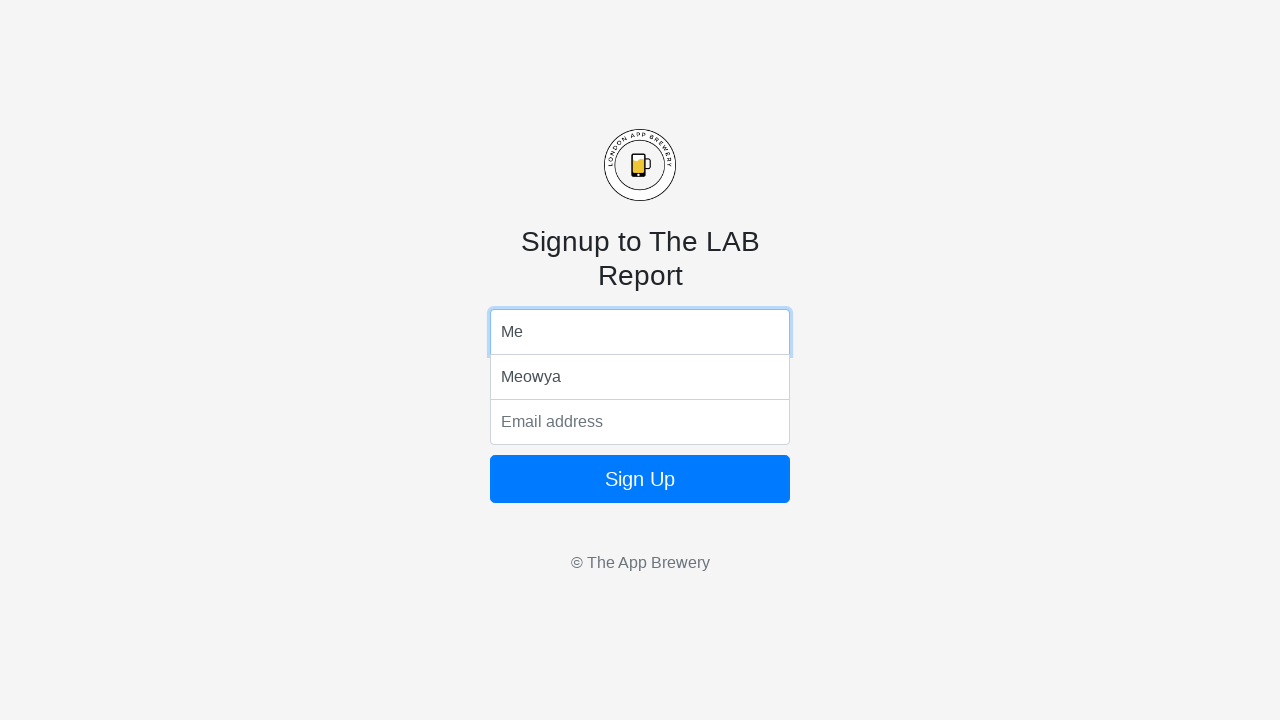

Filled email field with 'me.meowya@gmail.com' on input[name='email']
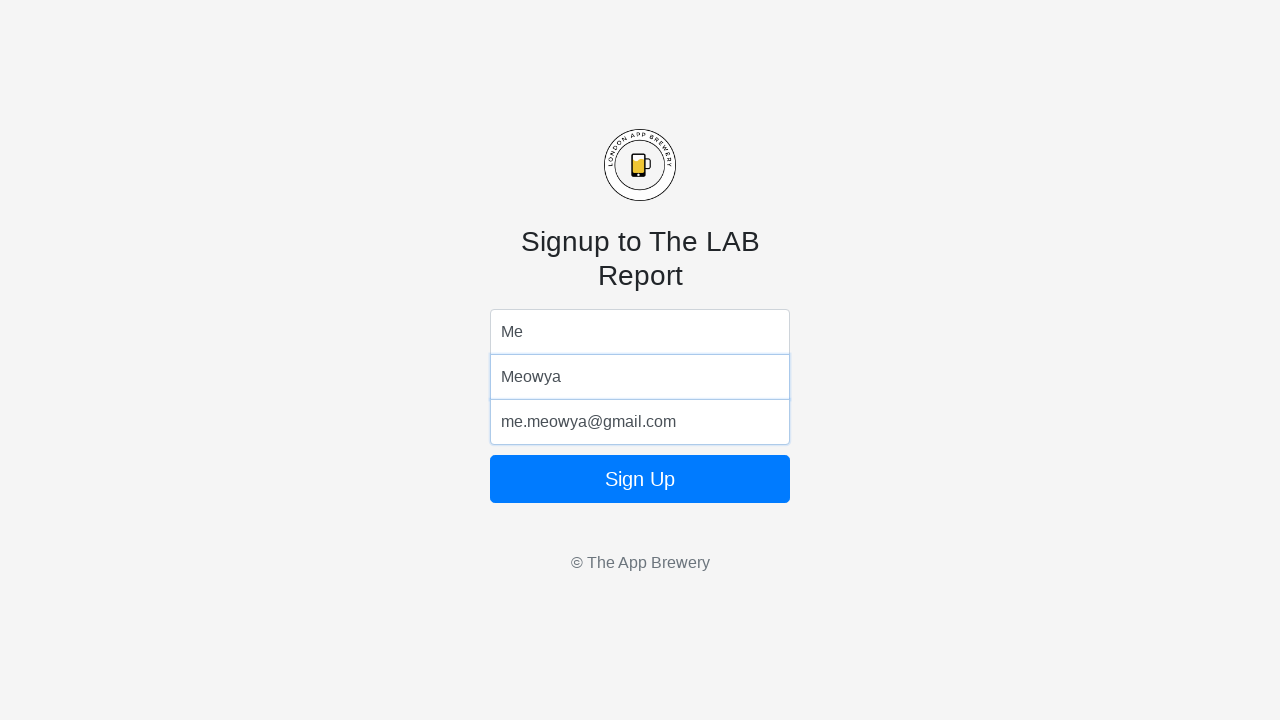

Submitted contact form by pressing Enter on input[name='email']
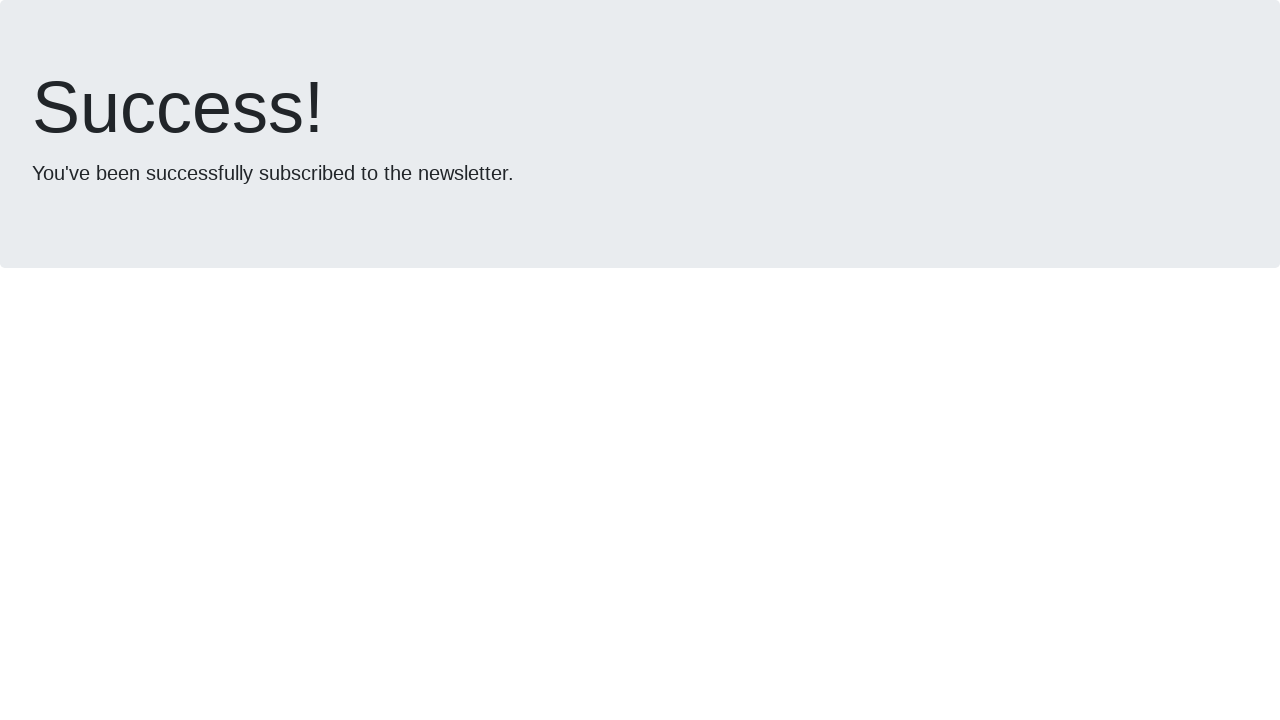

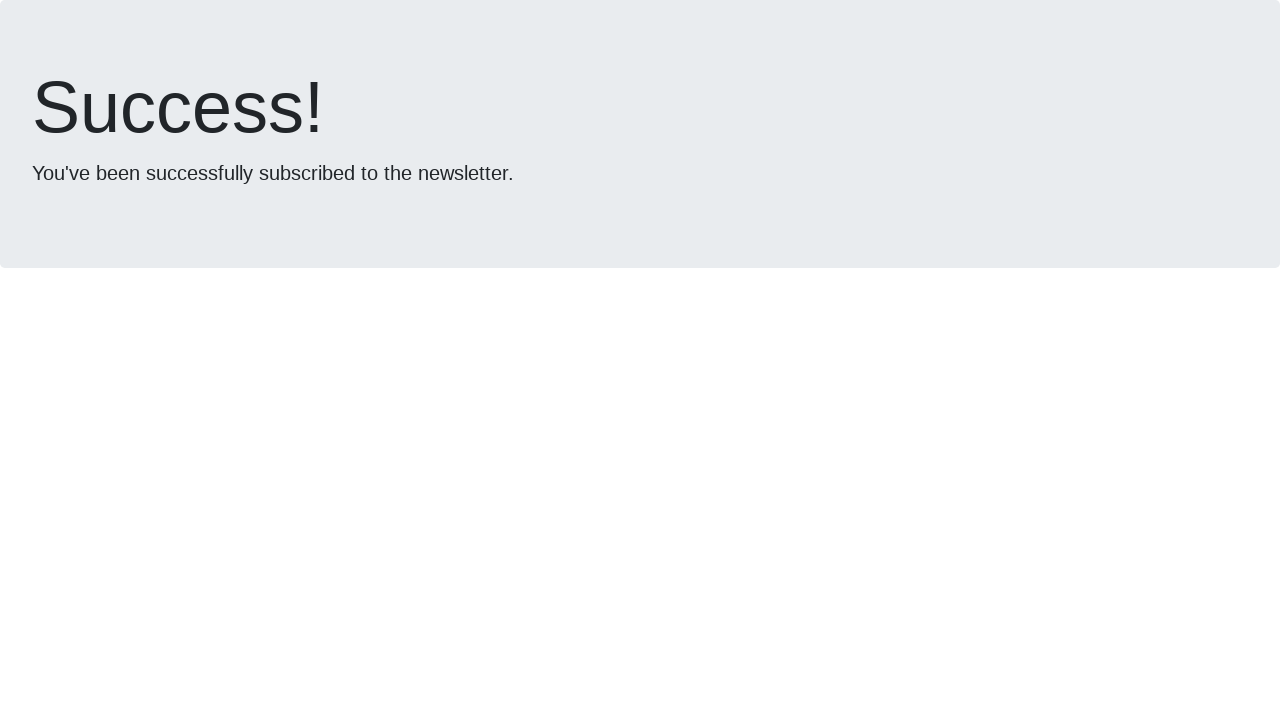